Tests the Comcast Business address localization flow by entering a bulk address, selecting it from suggestions, and verifying the service setup page displays correctly

Starting URL: https://business.comcast.com/shop/gateway?disablescripts=true

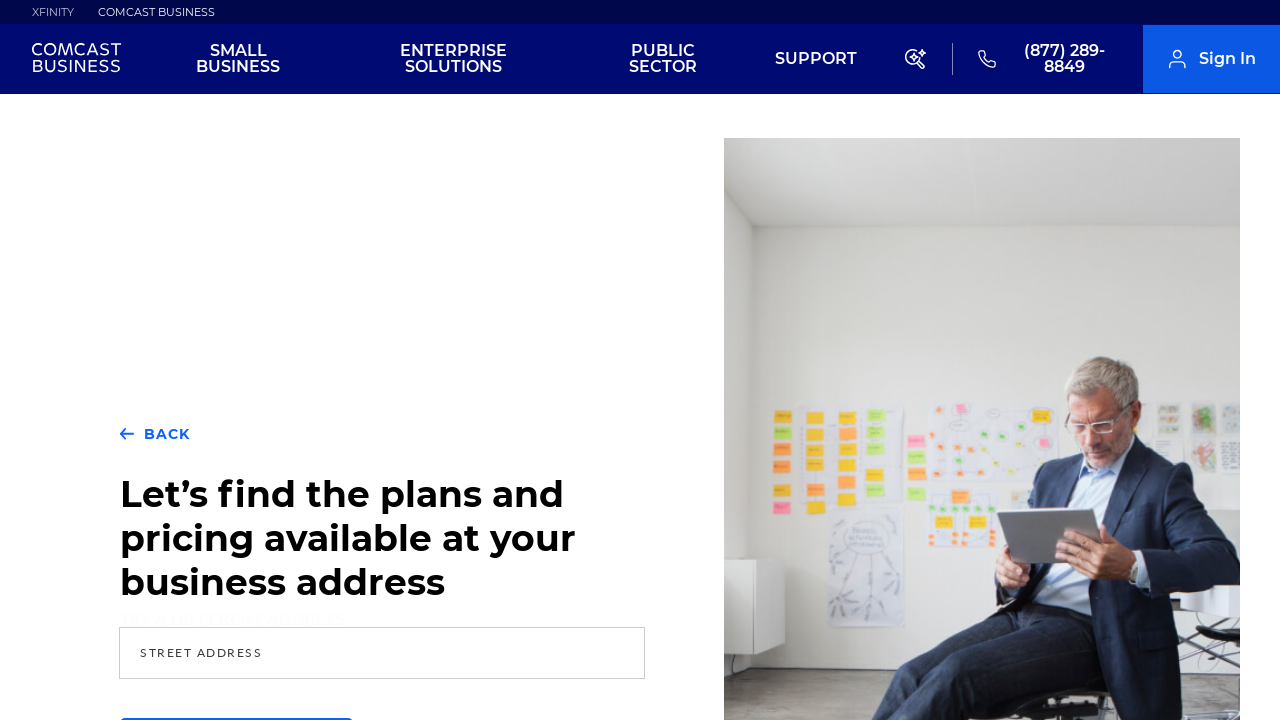

Submit button became visible and ready
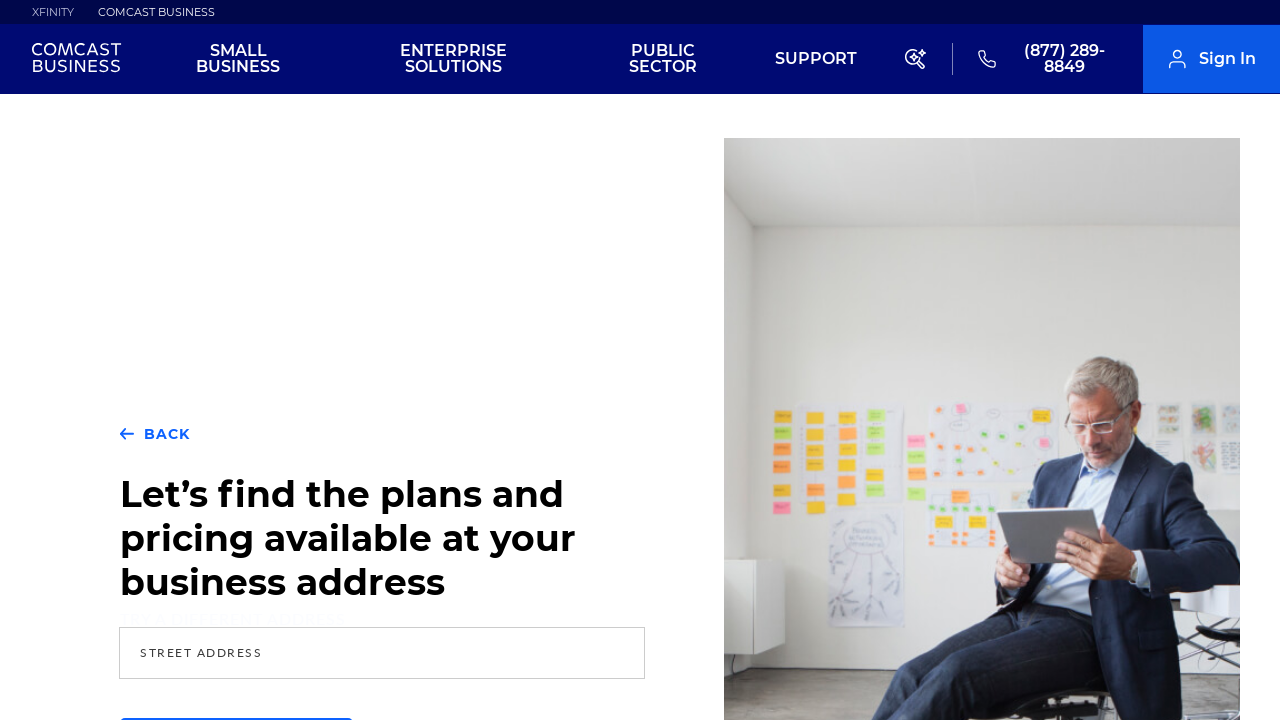

Clicked on the address input field at (382, 653) on xpath=//input[@id='address']
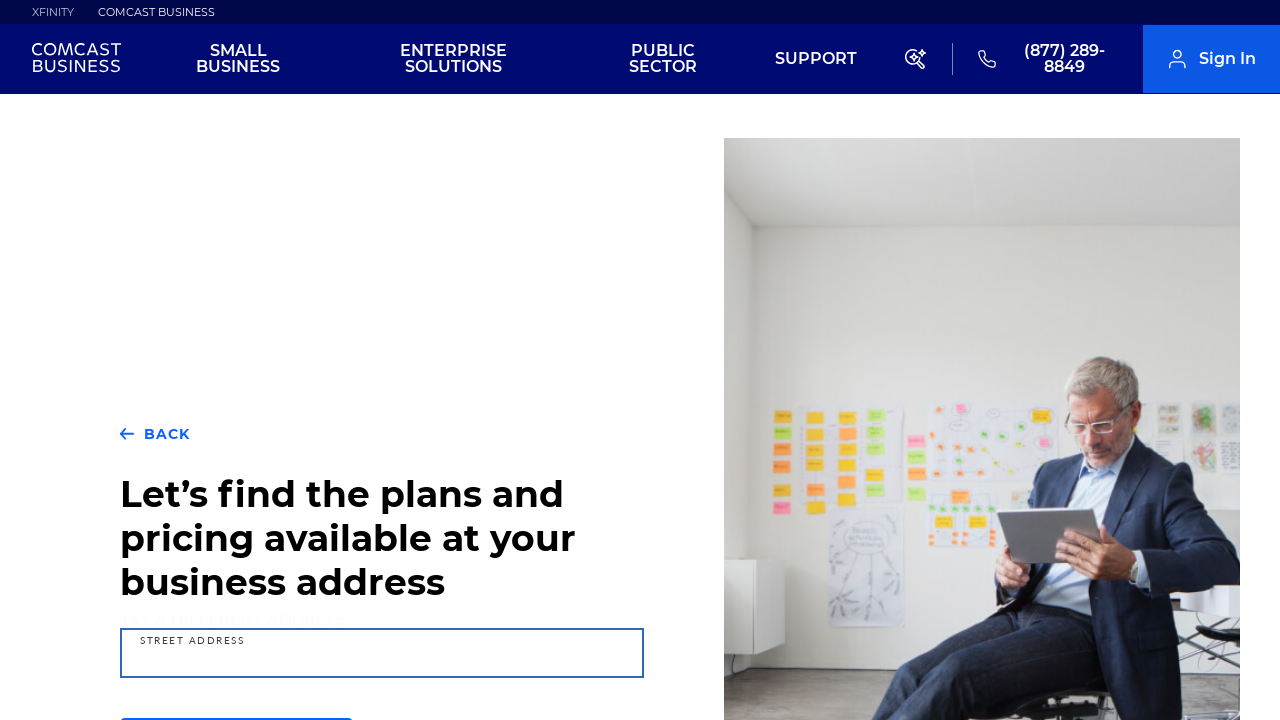

Filled address field with bulk address '820 COMCAST WAY BLDG E2E STE 2008 BELLINGHAM WA 98226' on #address
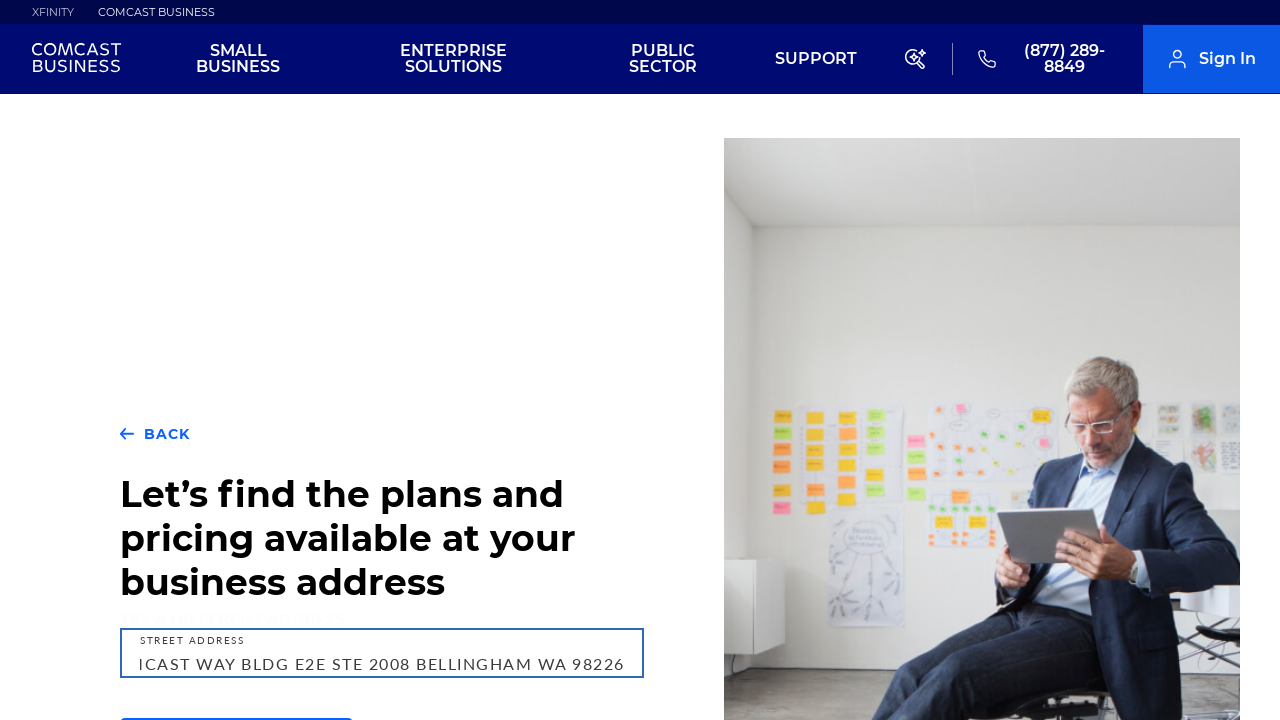

Waited for autocomplete suggestions to appear
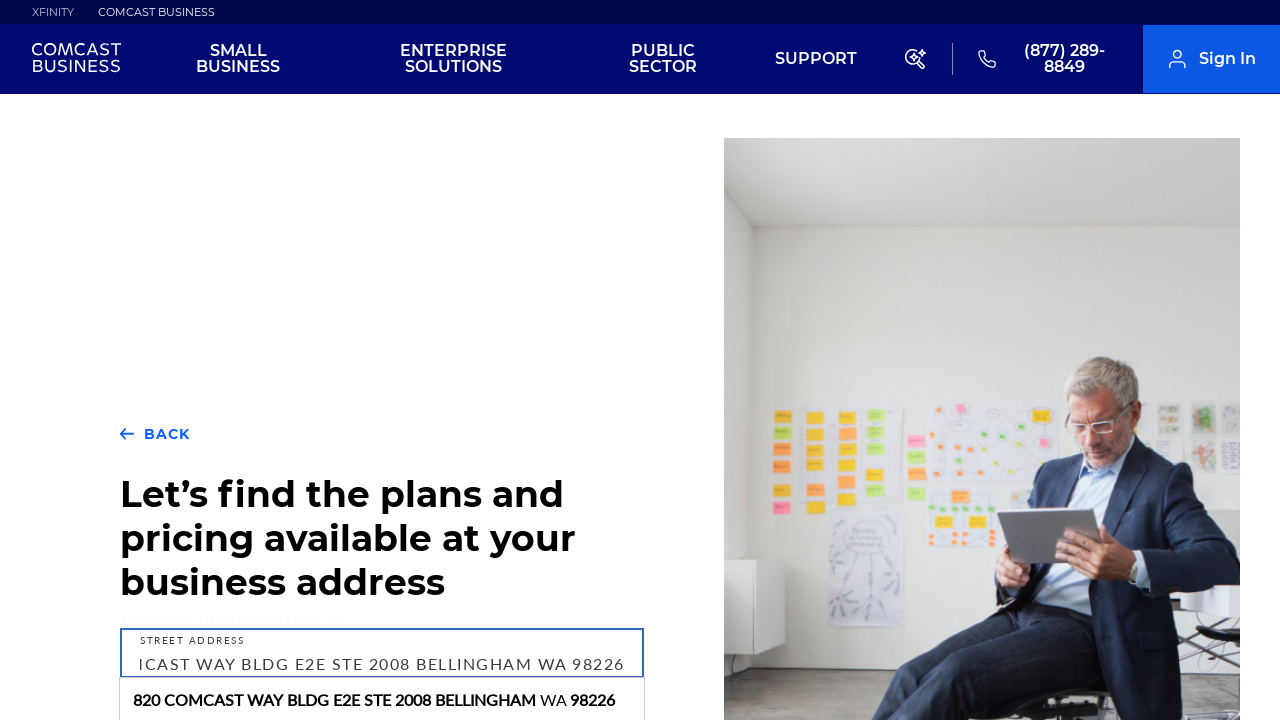

Clicked on the first autocomplete suggestion at (382, 698) on xpath=//*[@id="0"]
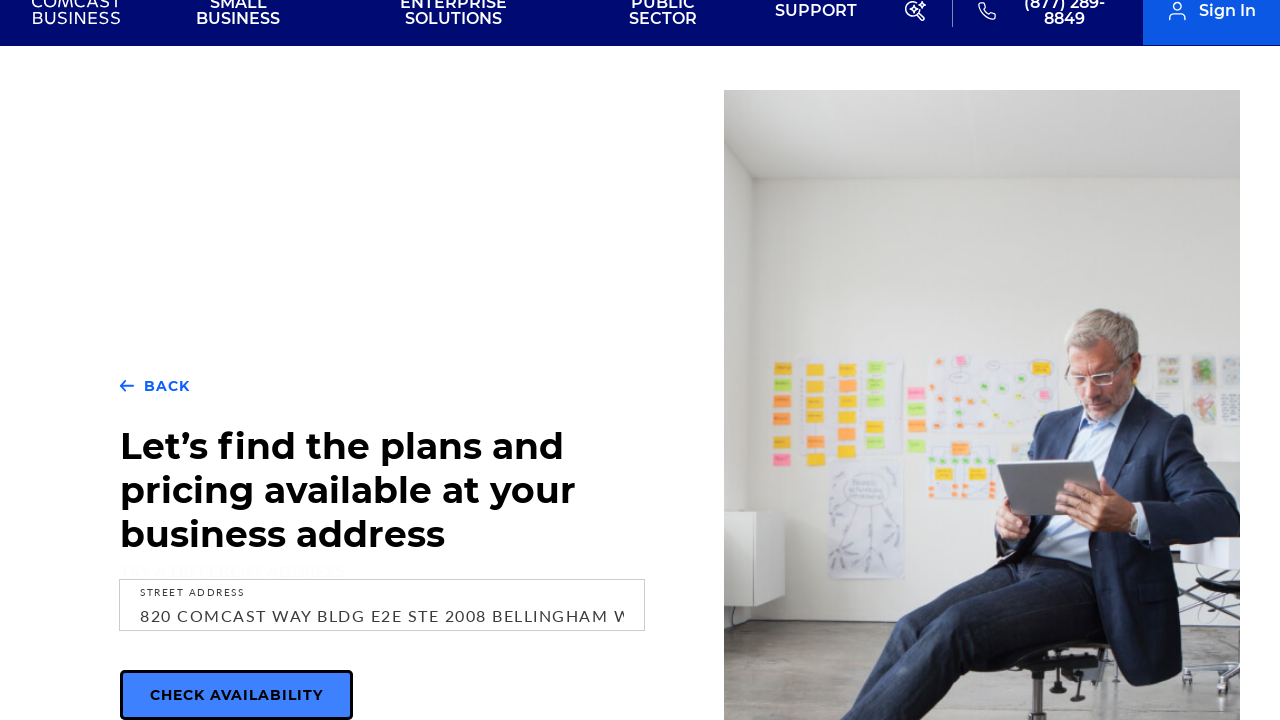

Clicked submit button to proceed with selected address at (236, 695) on xpath=//button[@type='submit']
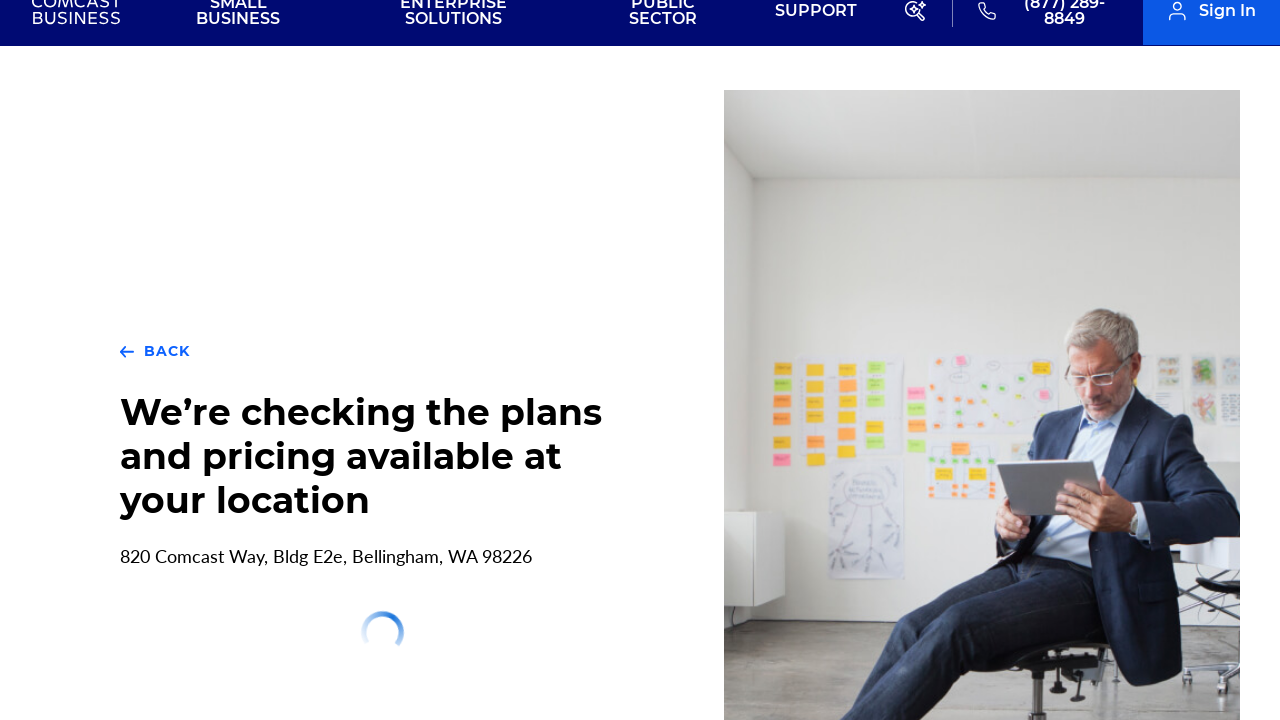

Could not localize Bulk address location - REQUEST A QUOTE button did not appear
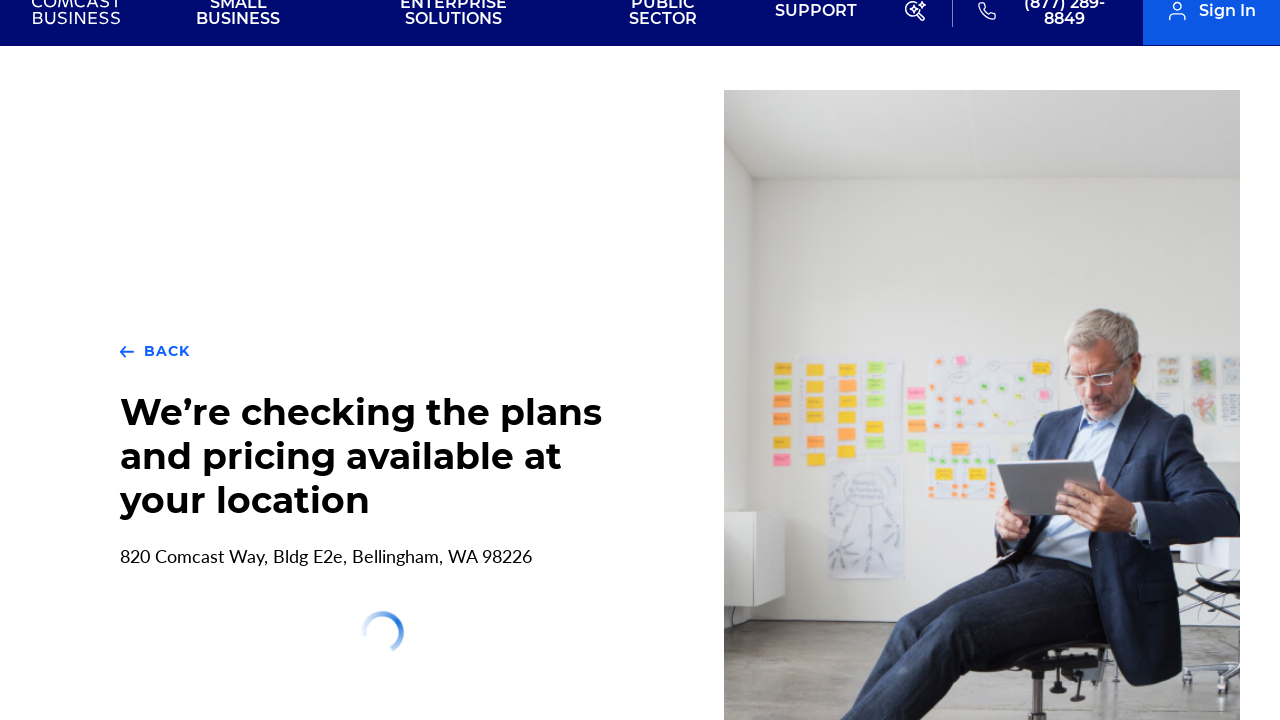

Waited for page to fully load
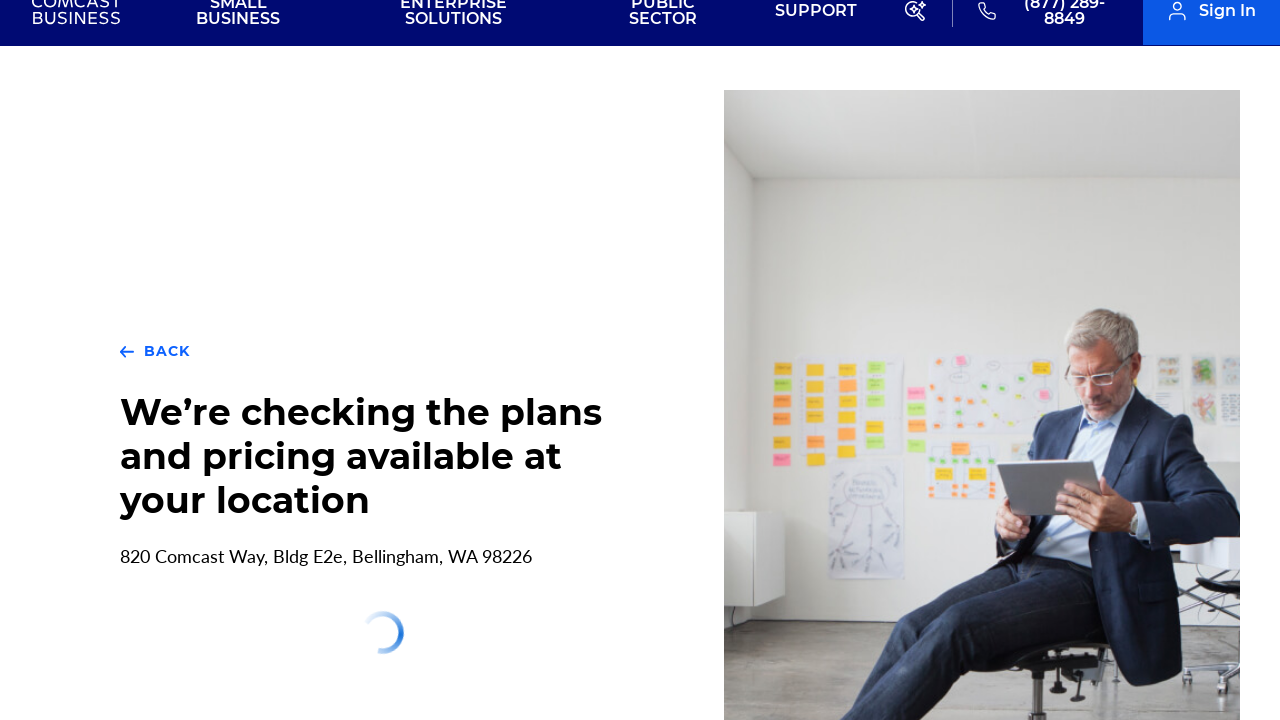

Located the headline element
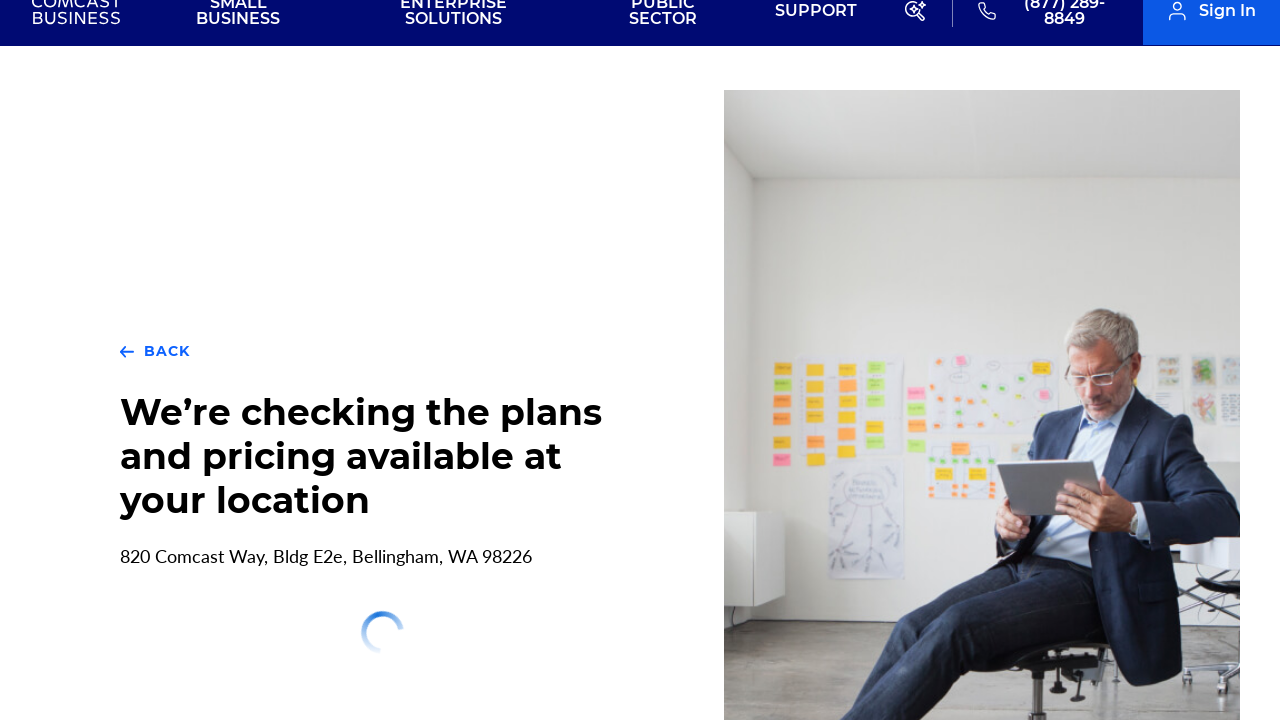

Retrieved heading text content
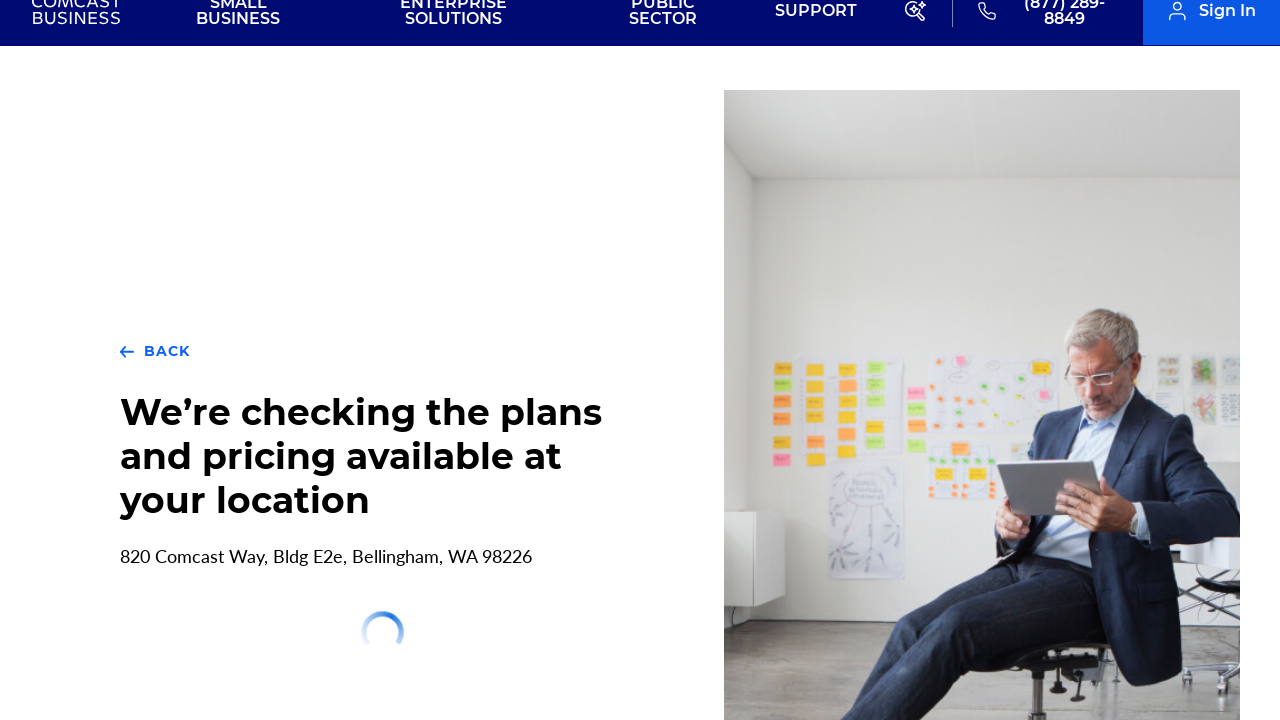

Verification failed - Bulk address not displaying correctly. Heading text: We’re checking the plans and pricing available at your location
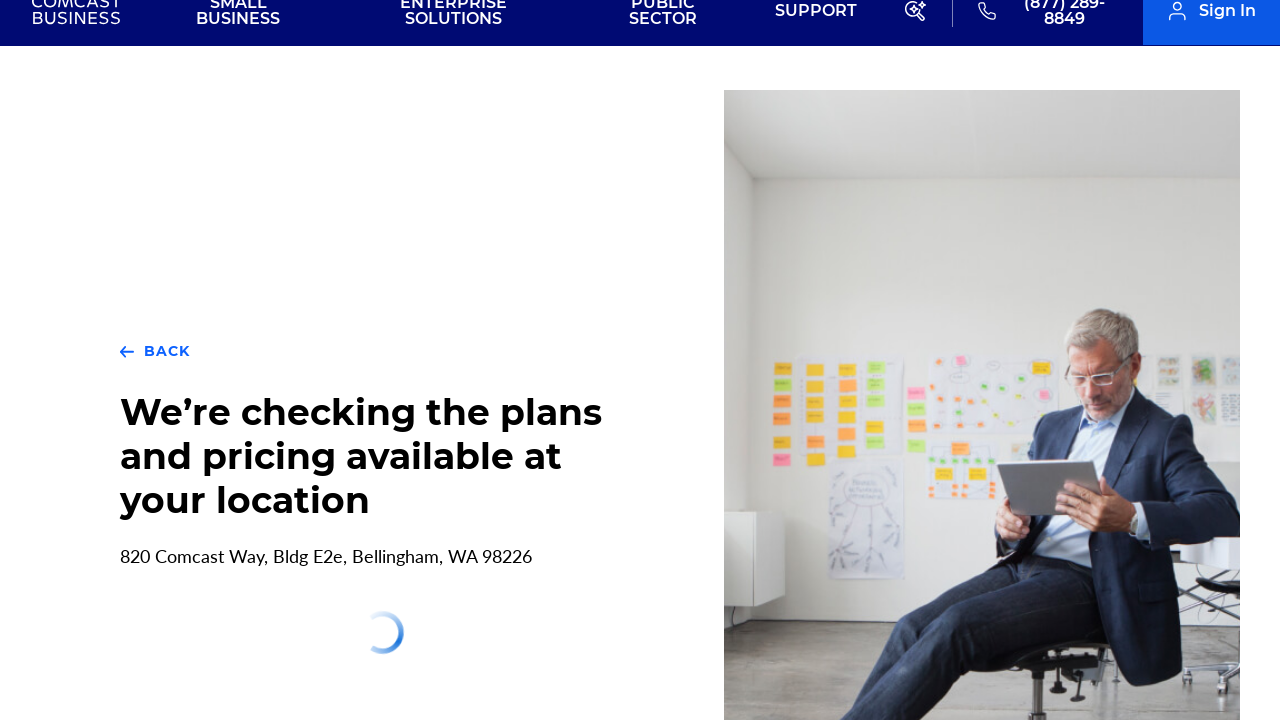

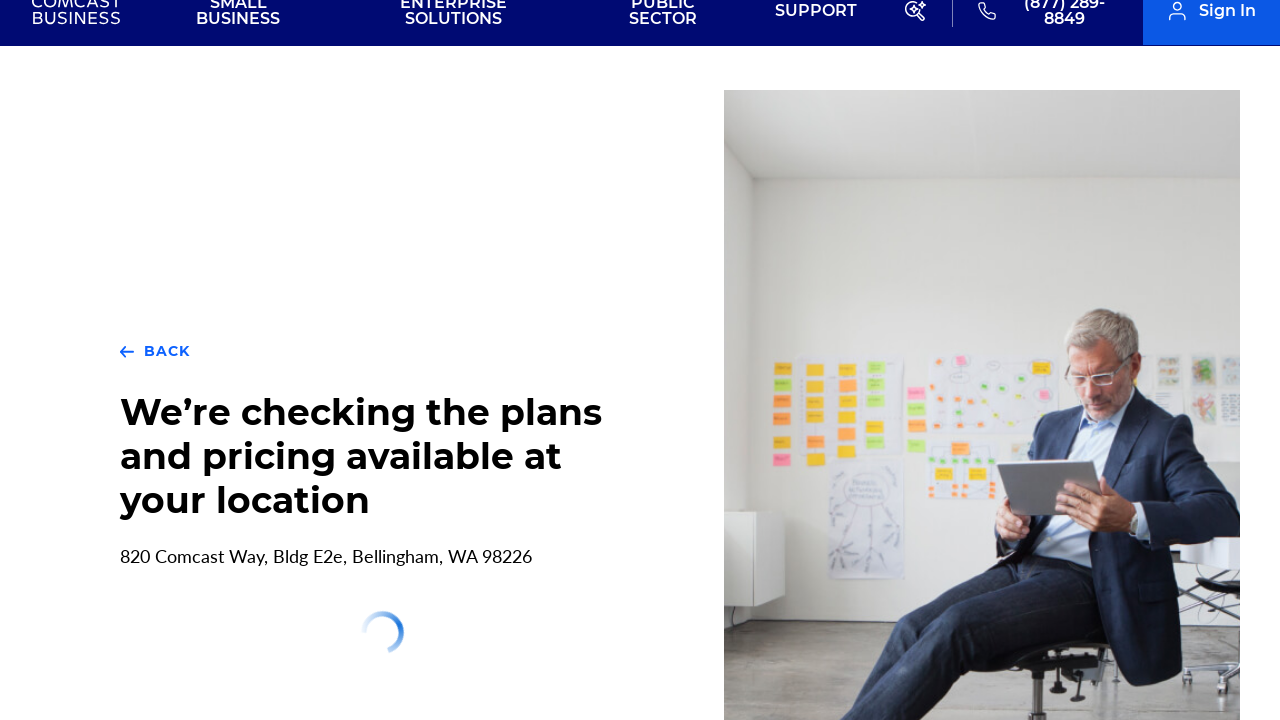